Tests the startup performance of GitHub and SourceForge websites by navigating to each site and verifying they load successfully

Starting URL: https://github.com/

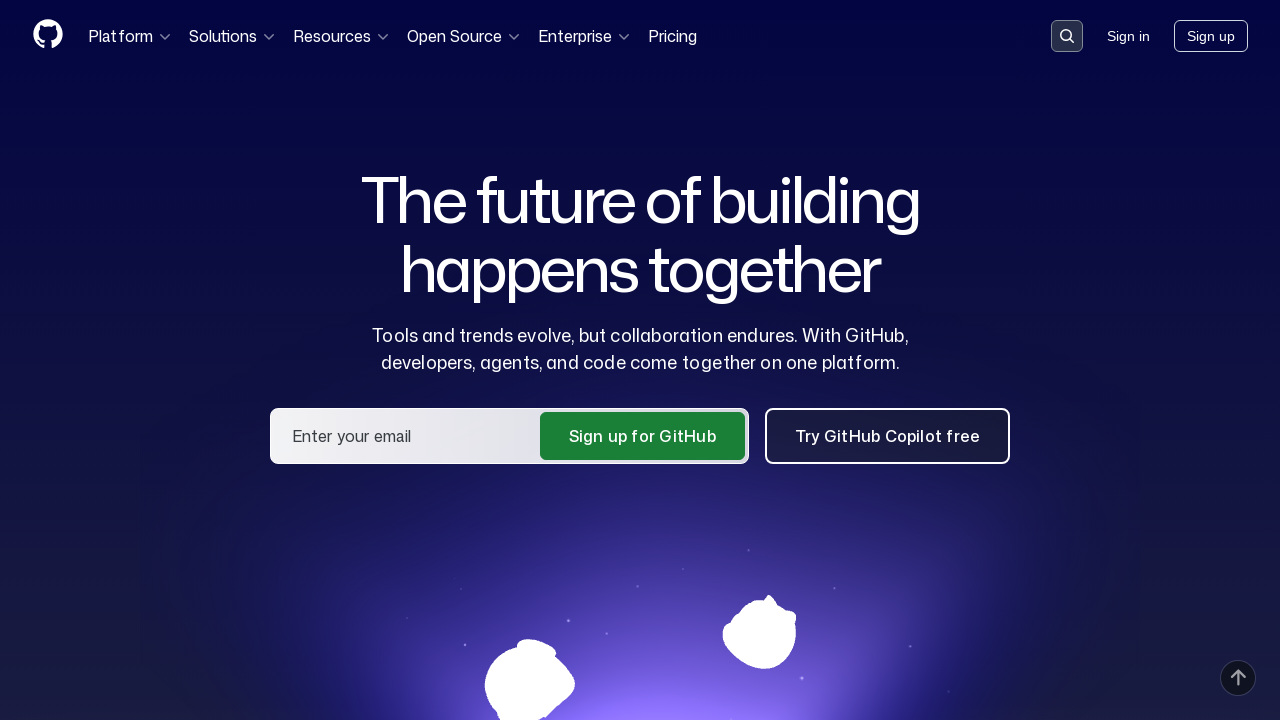

GitHub page DOM content loaded
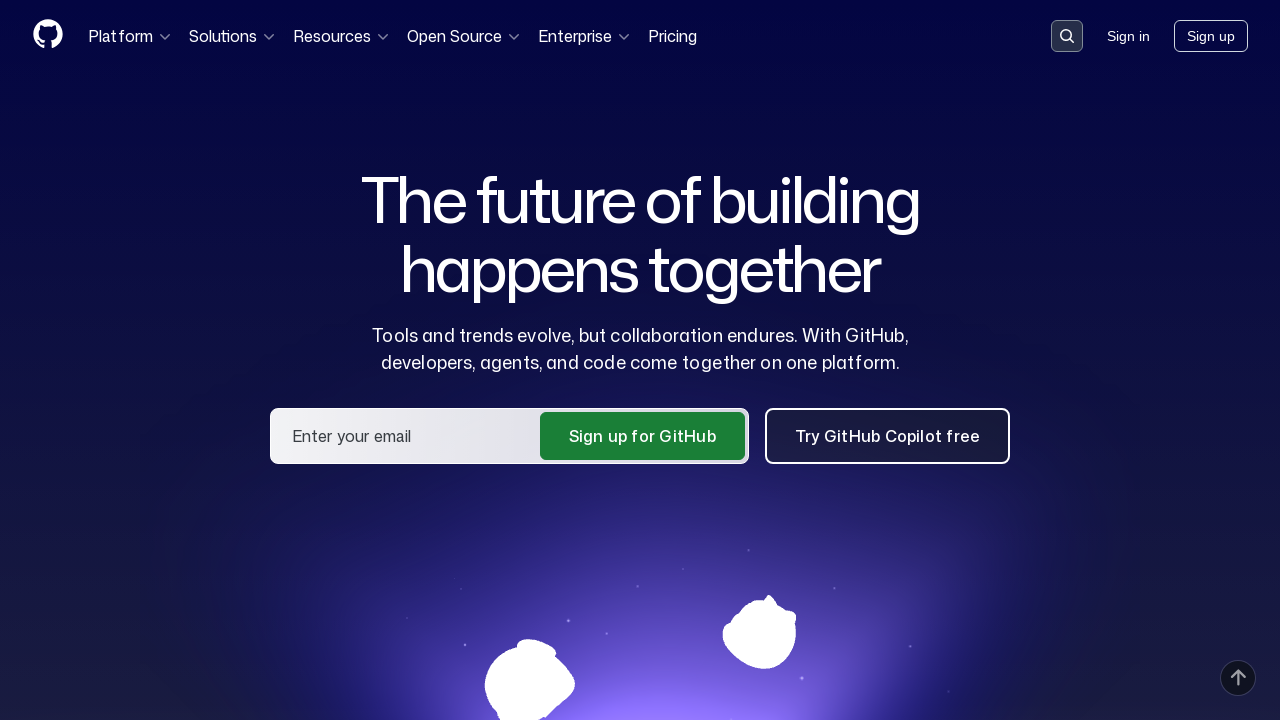

Navigated to SourceForge website
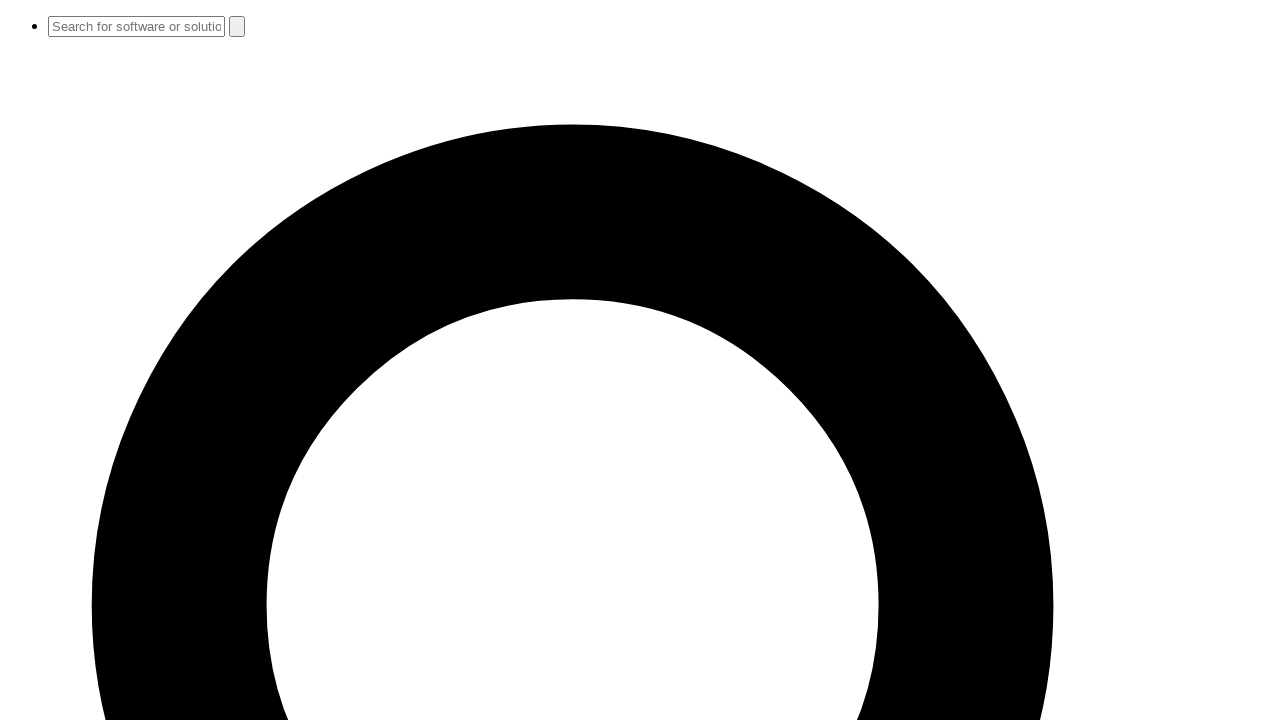

SourceForge page DOM content loaded
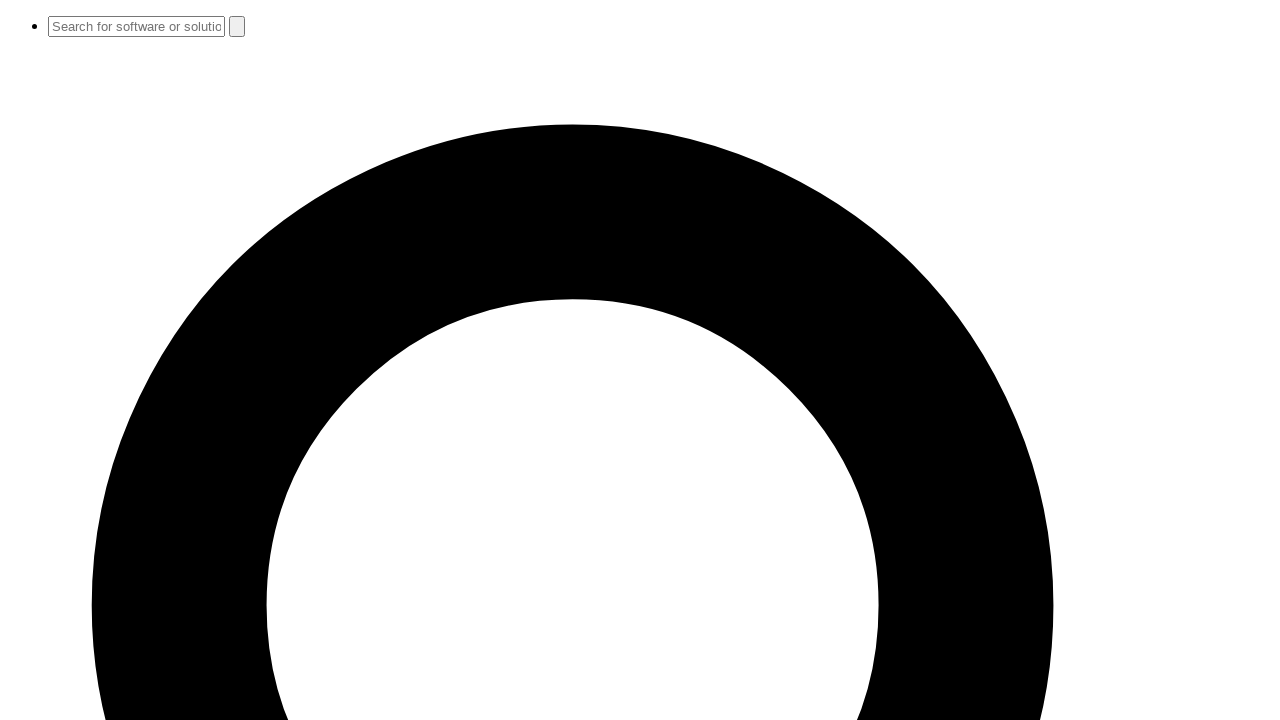

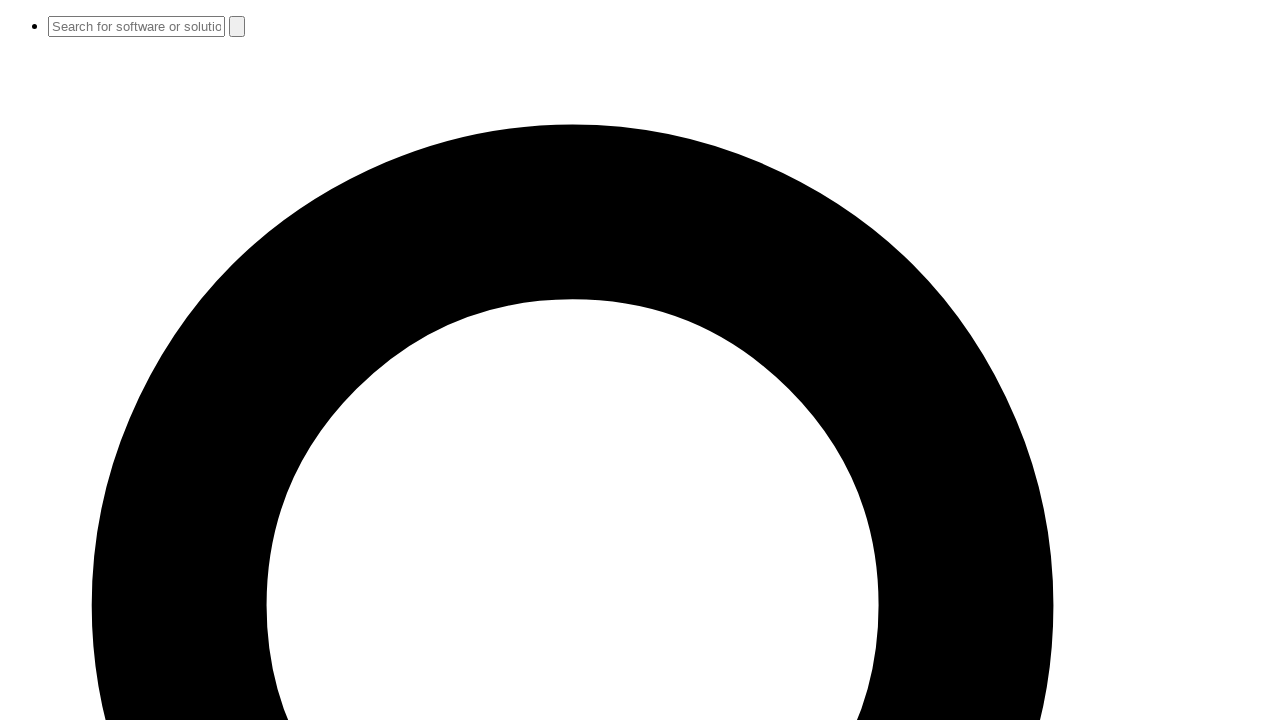